Tests drag-and-drop using click-and-hold approach to move source element to target

Starting URL: https://jqueryui.com/droppable/

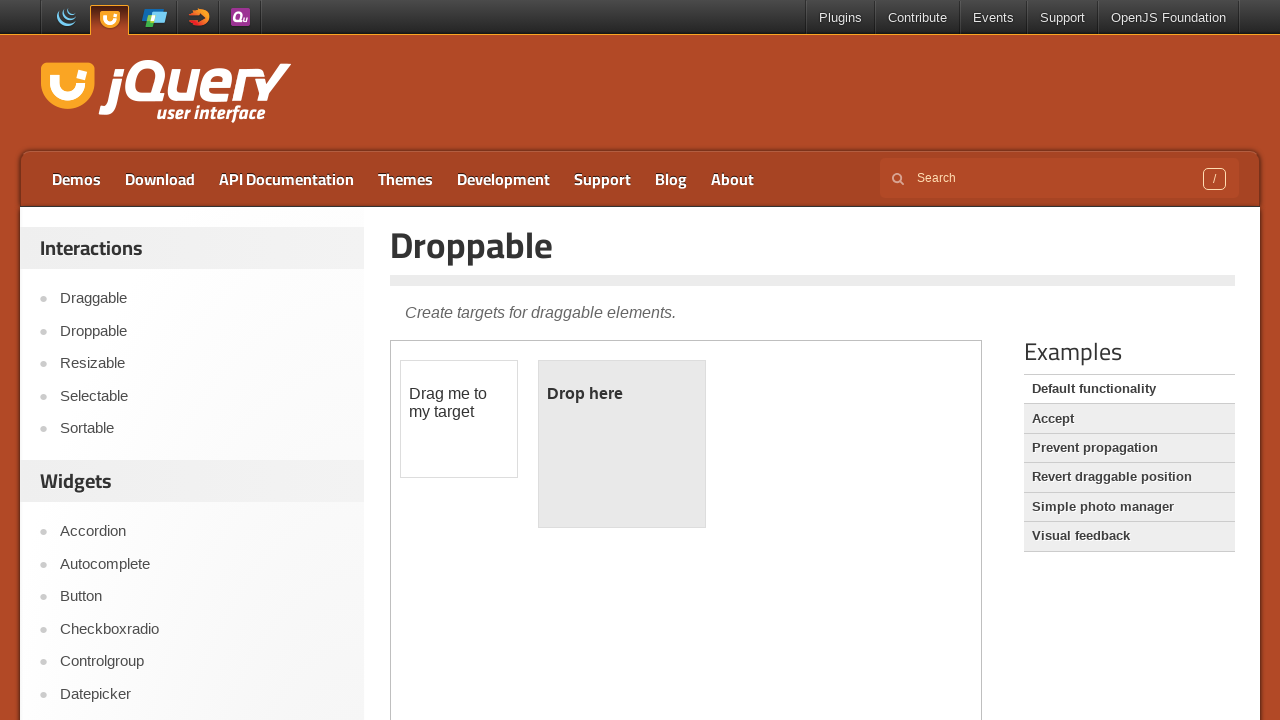

Waited for draggable element to load in iframe
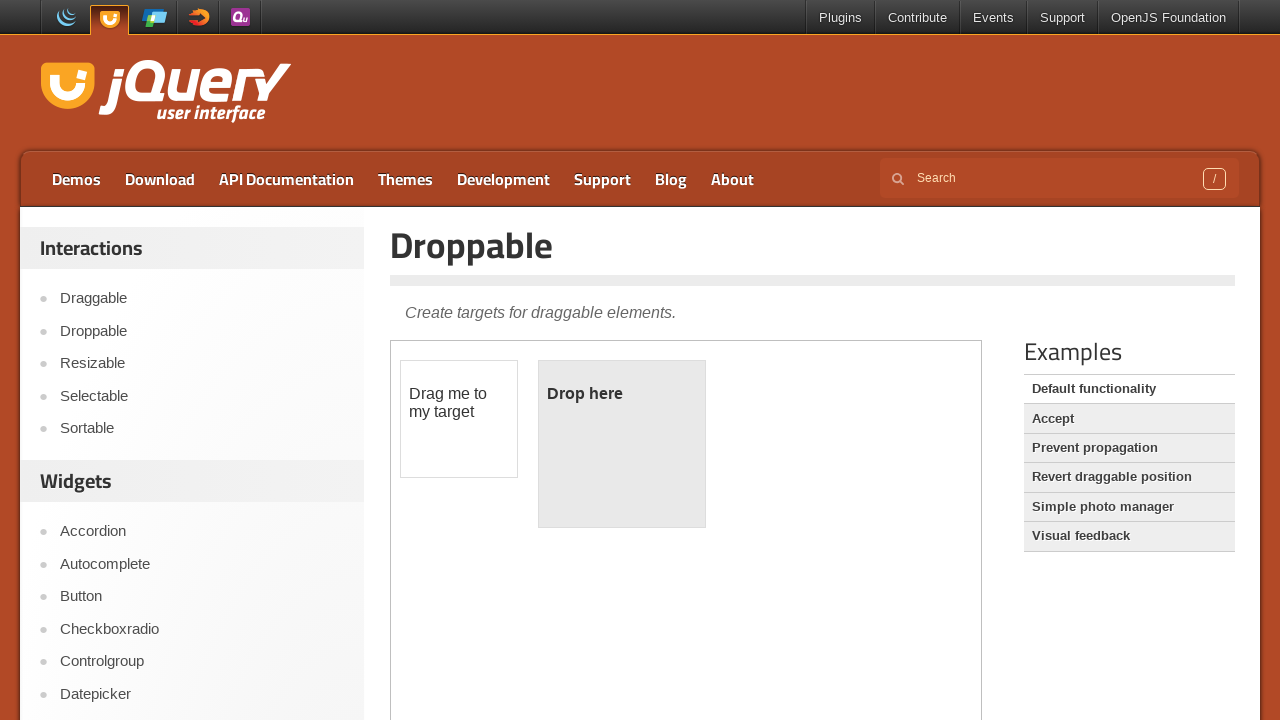

Located iframe containing drag and drop elements
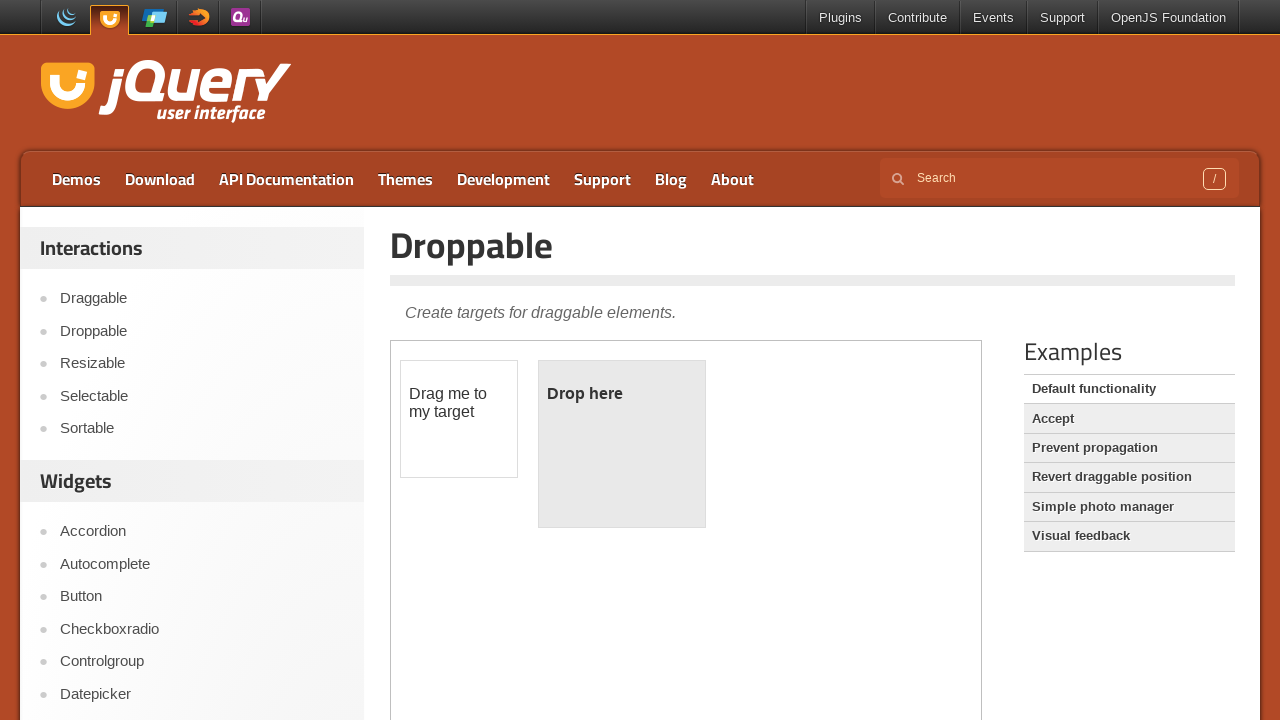

Located source draggable element
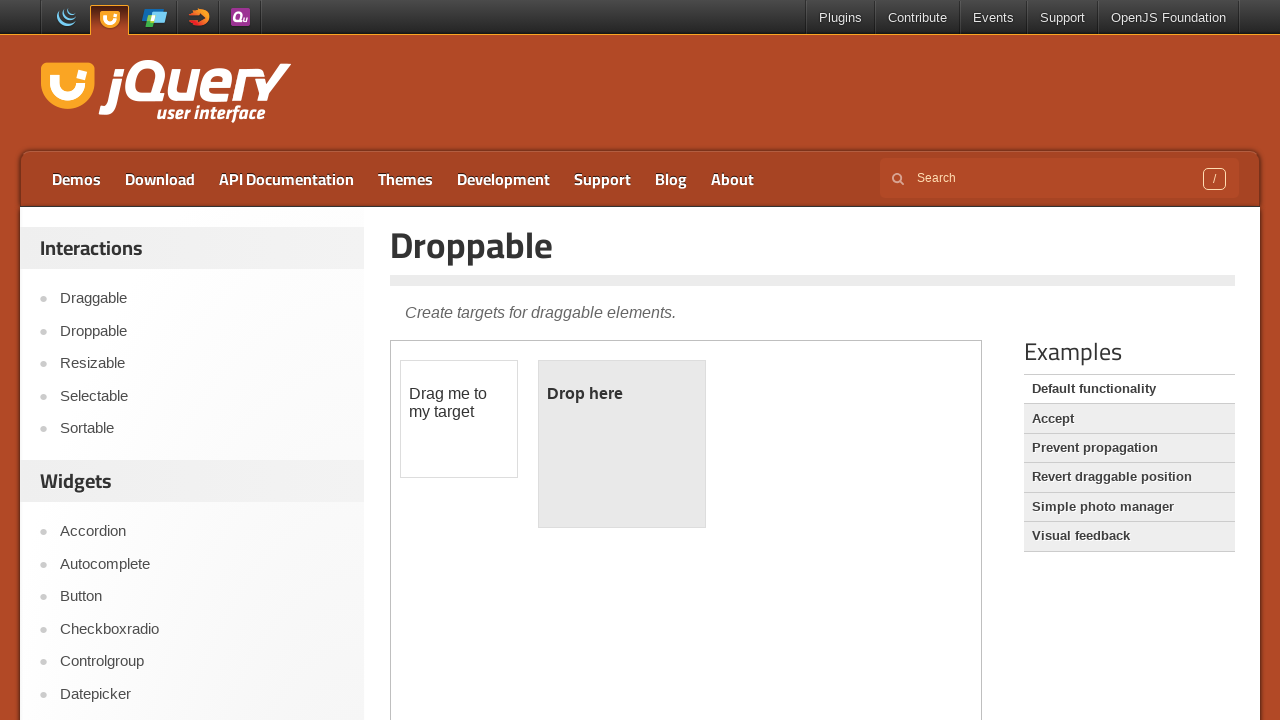

Located target droppable element
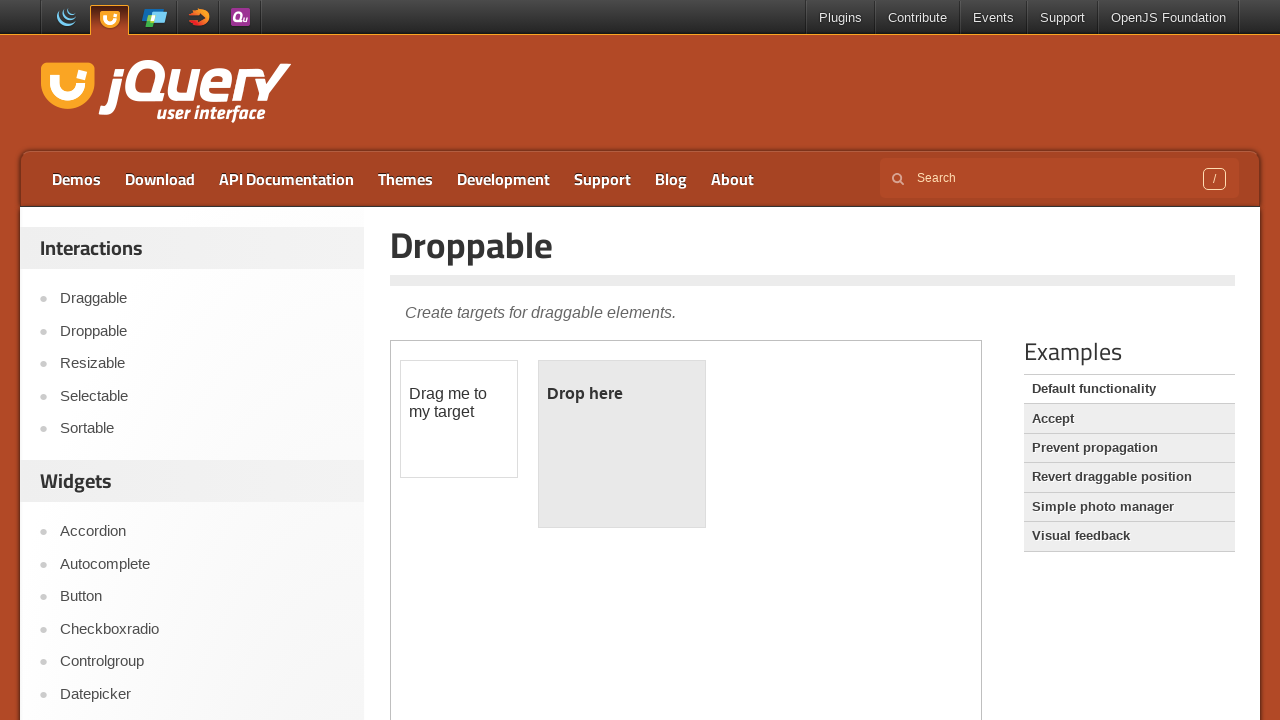

Hovered over source draggable element at (459, 419) on iframe >> nth=0 >> internal:control=enter-frame >> #draggable
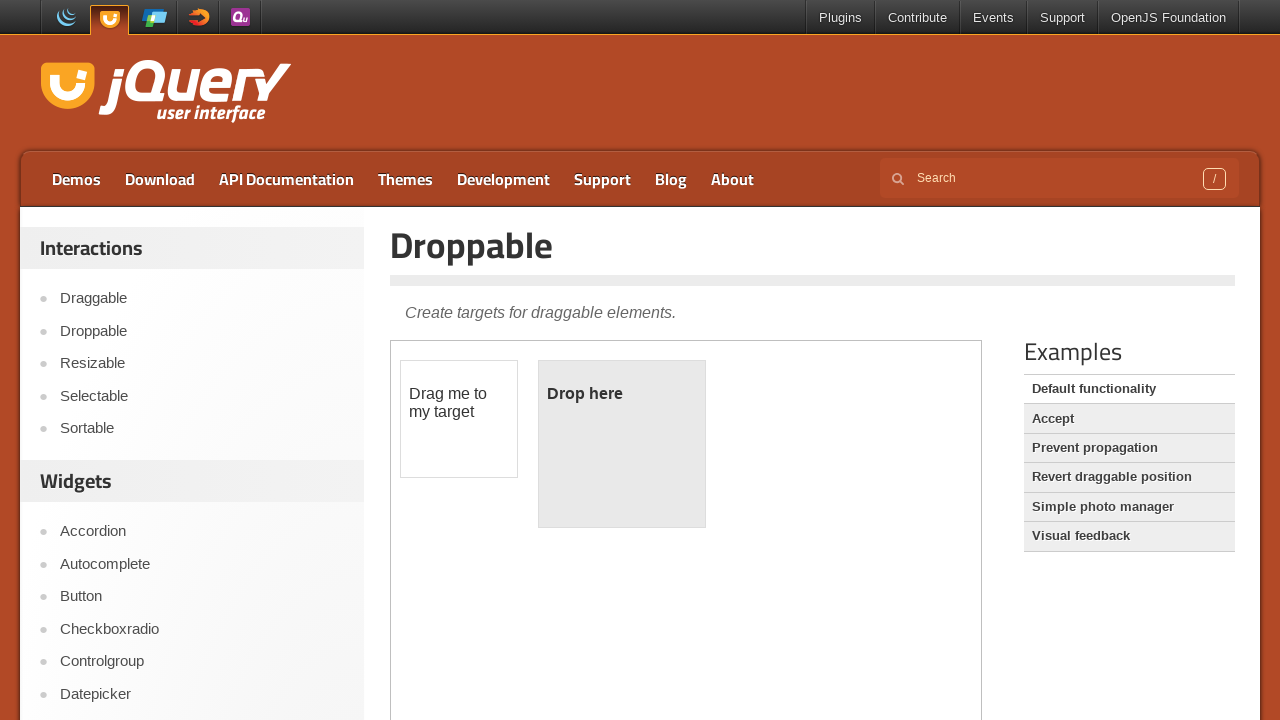

Pressed mouse button down on source element at (459, 419)
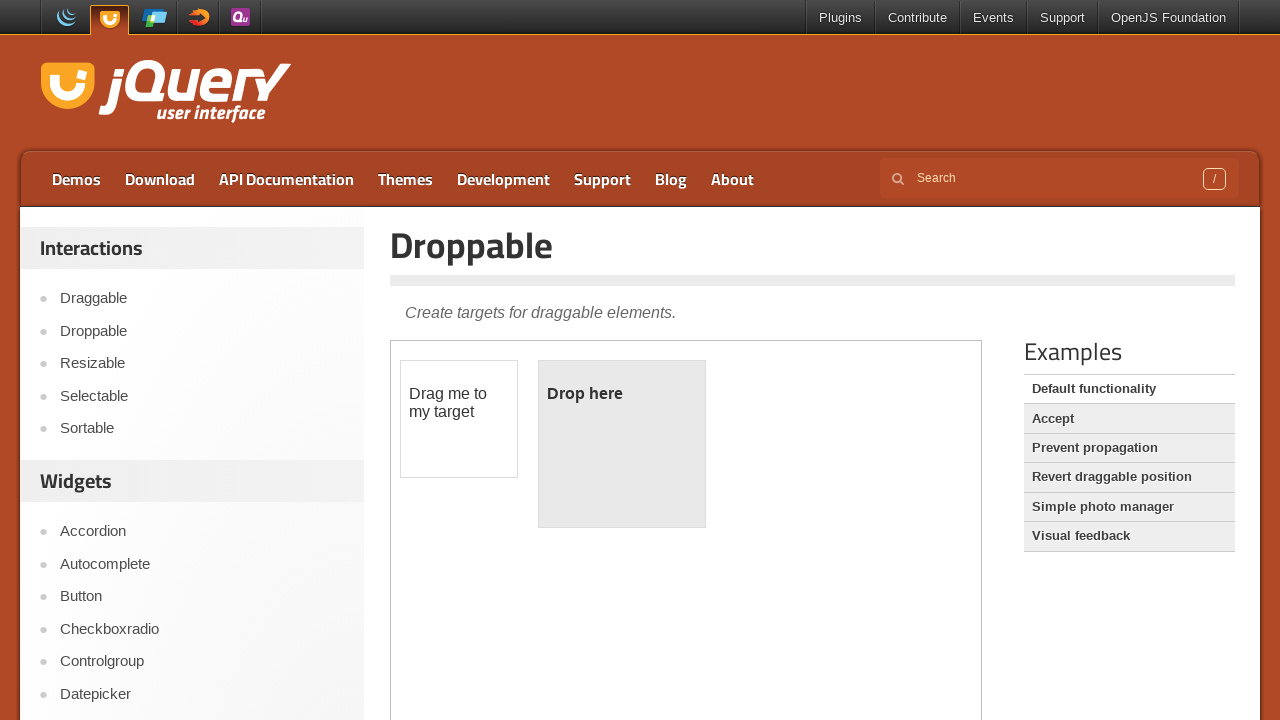

Hovered over target droppable element while holding mouse button at (622, 444) on iframe >> nth=0 >> internal:control=enter-frame >> #droppable
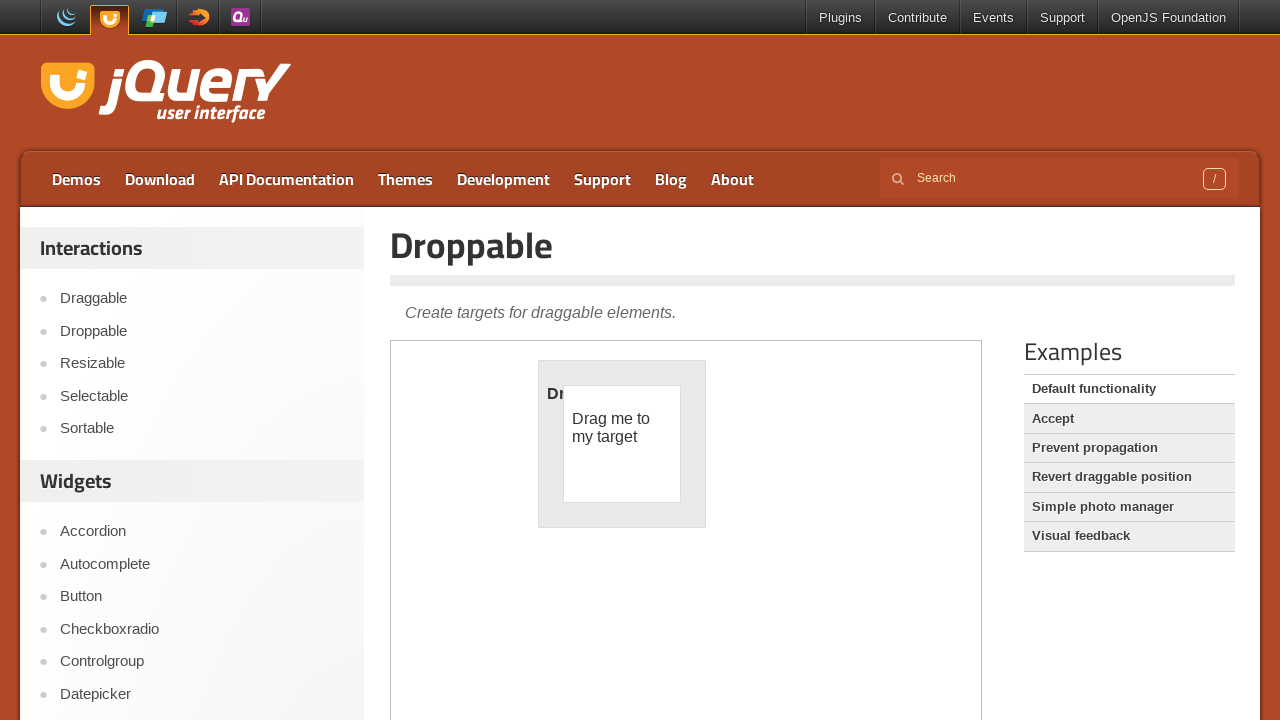

Released mouse button to complete drag-and-drop operation at (622, 444)
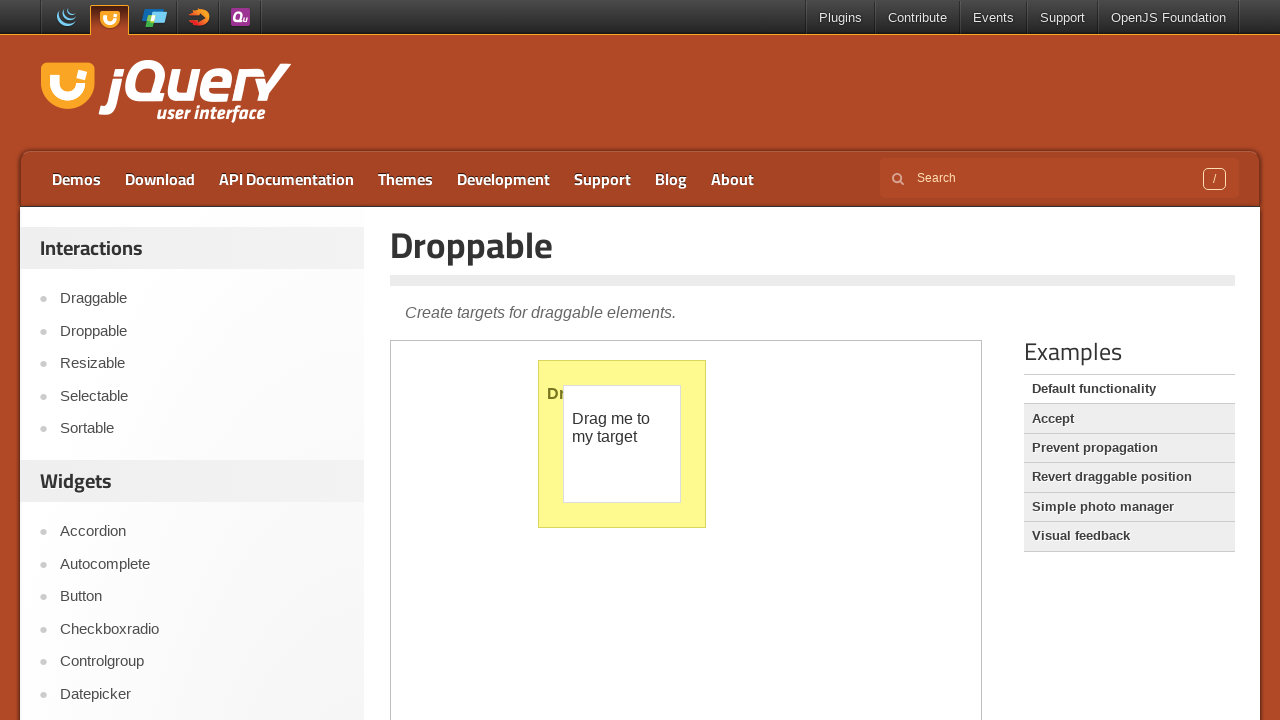

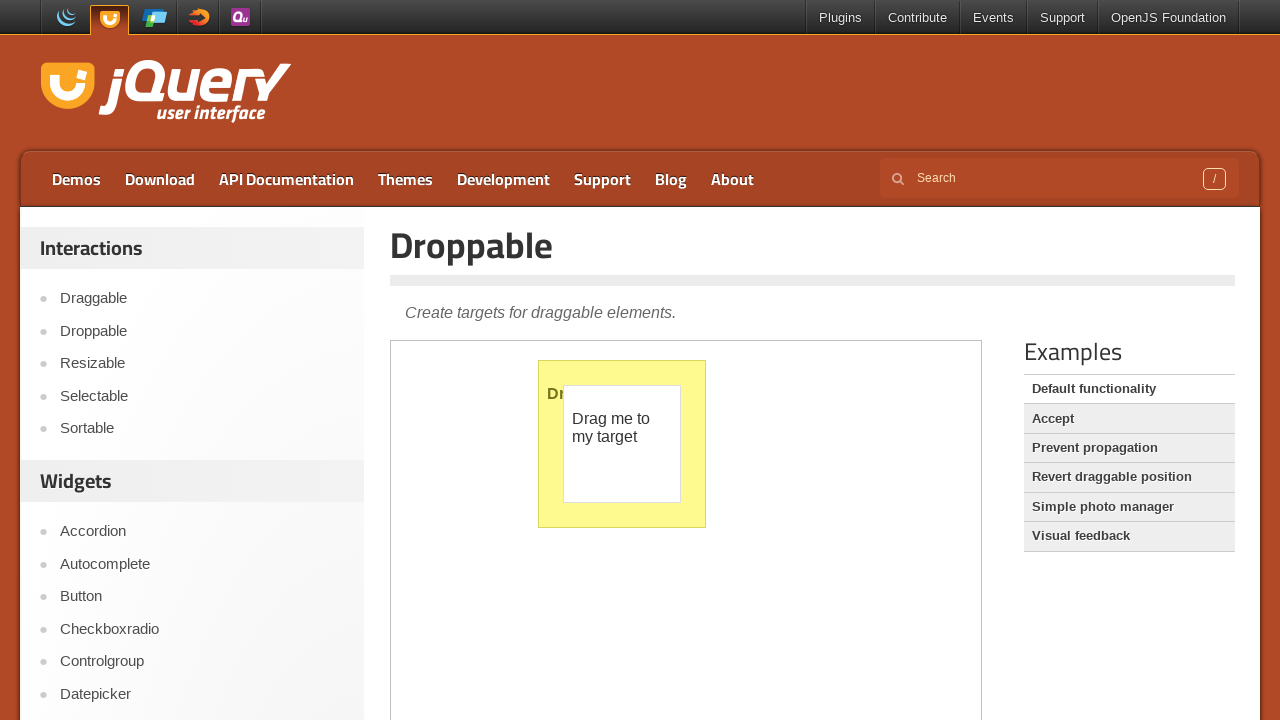